Tests the Final Fantasy Trading Card Game card browser by clicking the search button, selecting the first card result, and navigating through cards using the next button.

Starting URL: https://fftcg.square-enix-games.com/en/card-browser

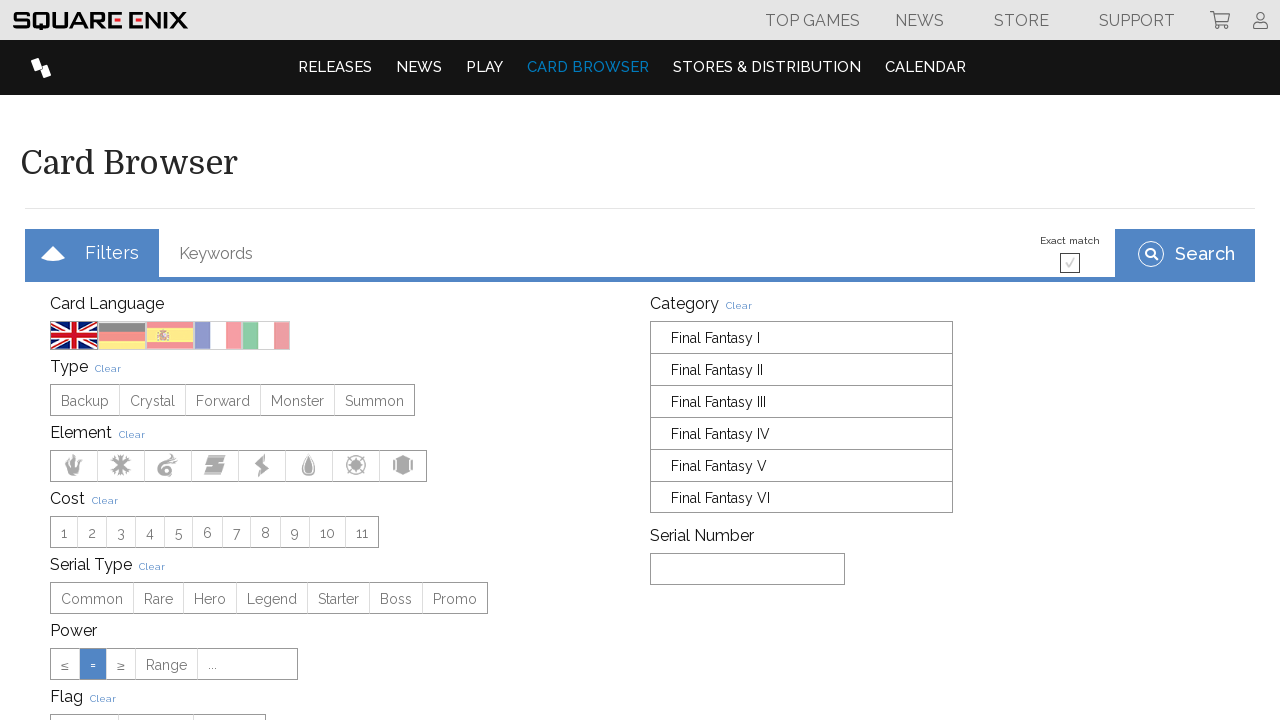

Set viewport size to 1920x1080 for better visibility
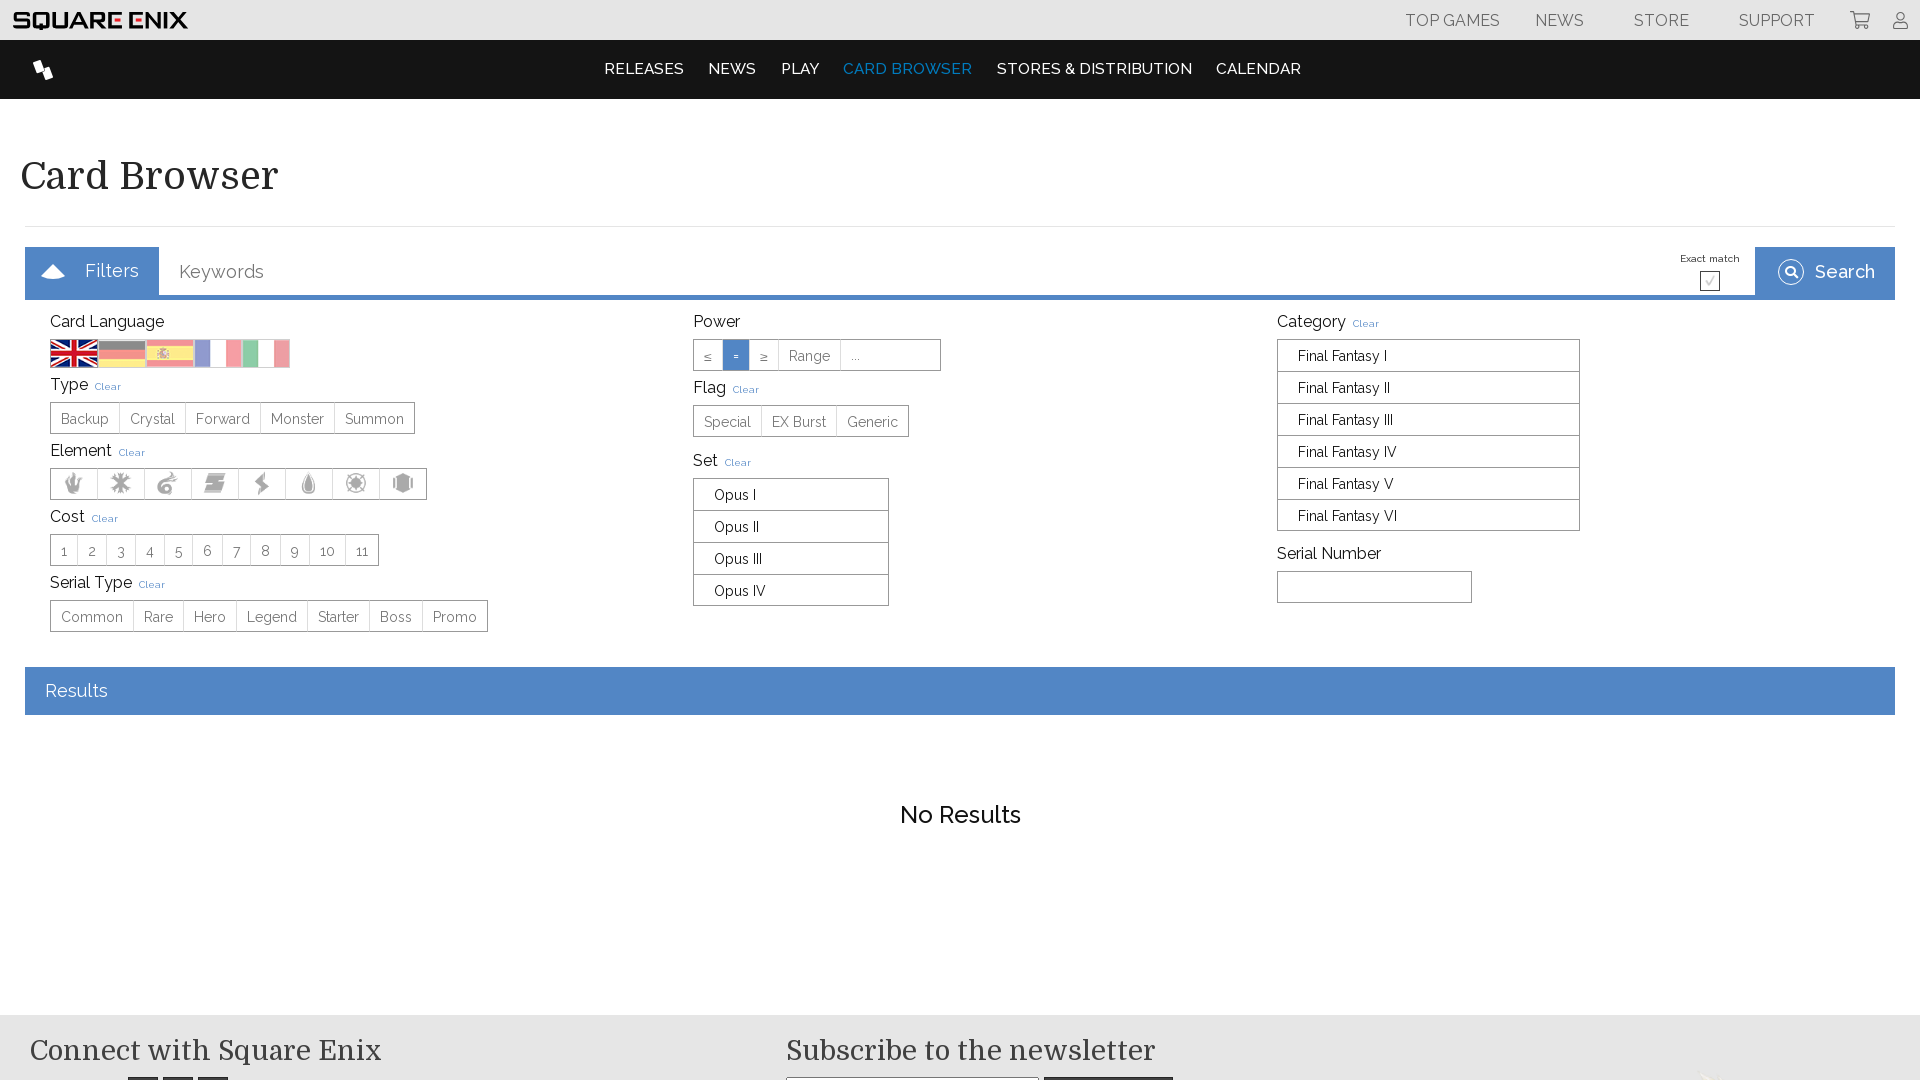

Search button element became visible
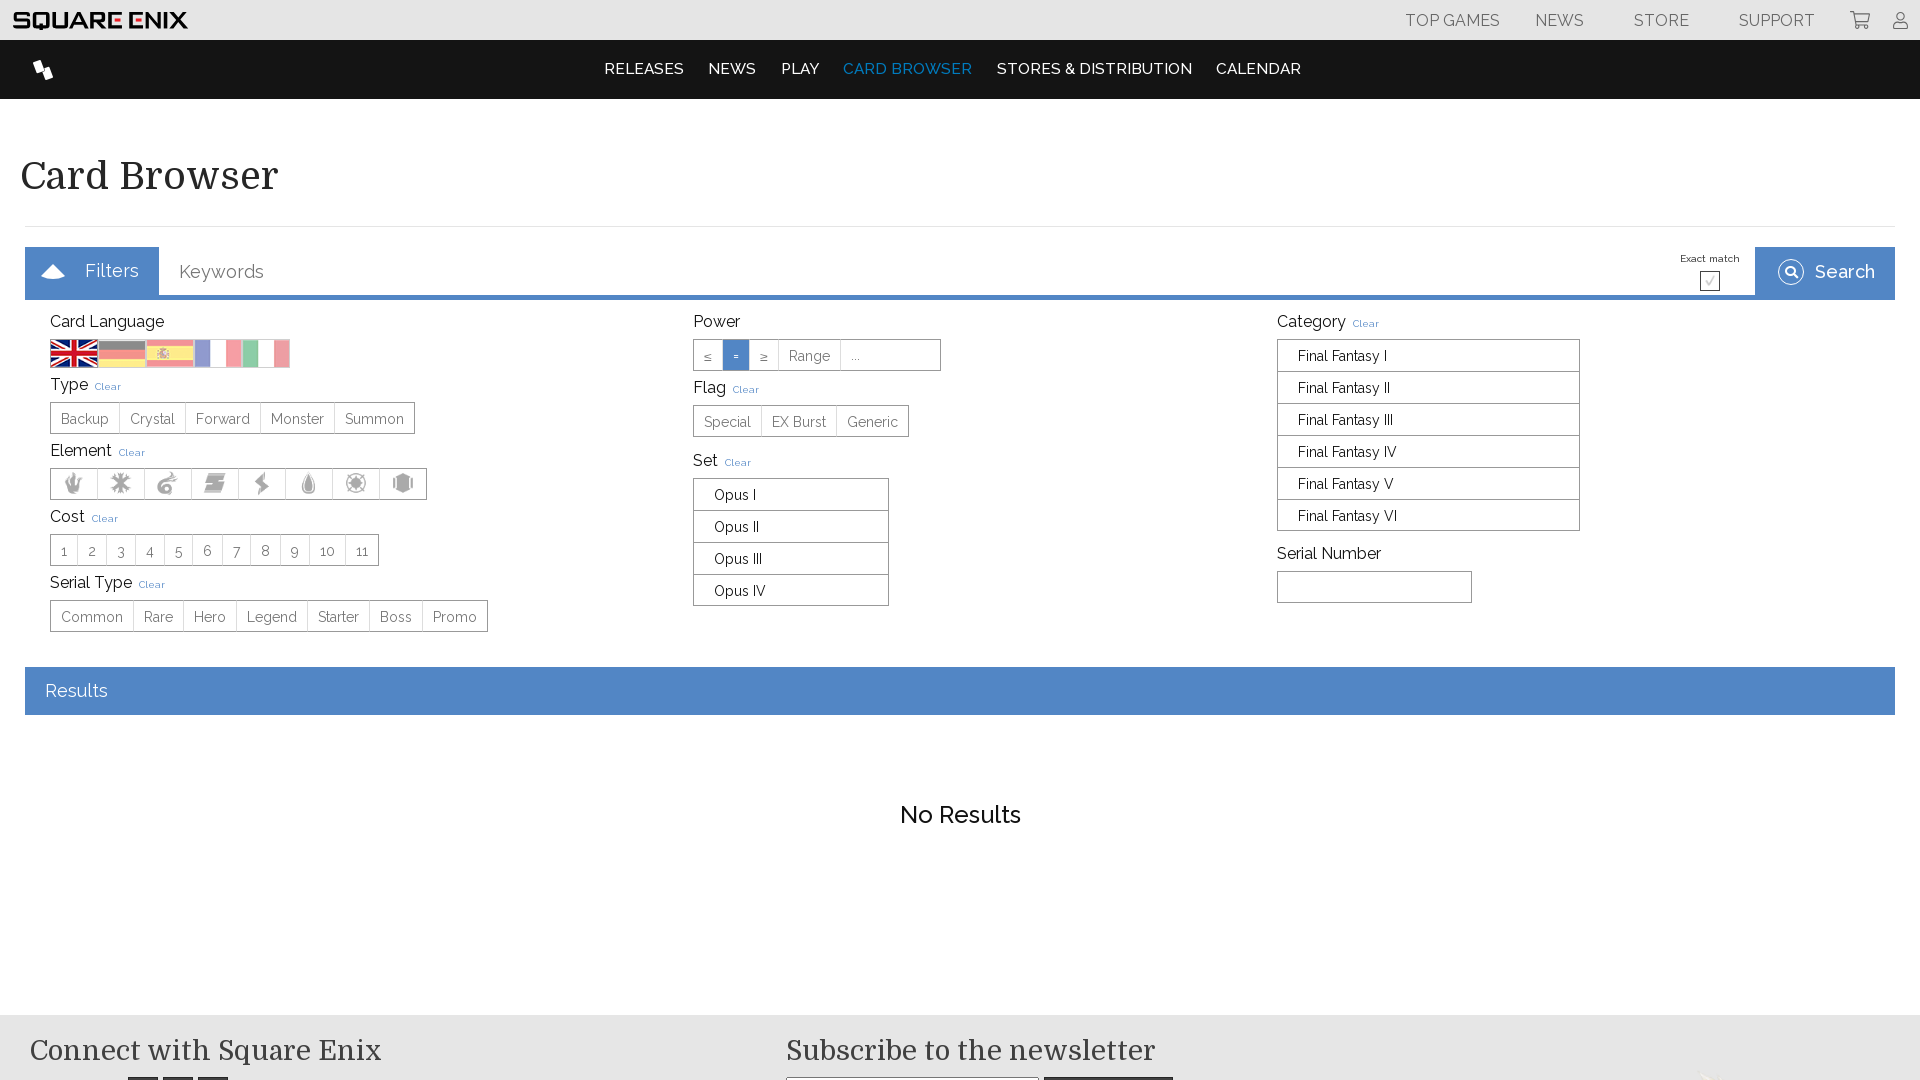

Clicked the search button at (1791, 272) on button[type="submit"] span.icon.fas.fa-search
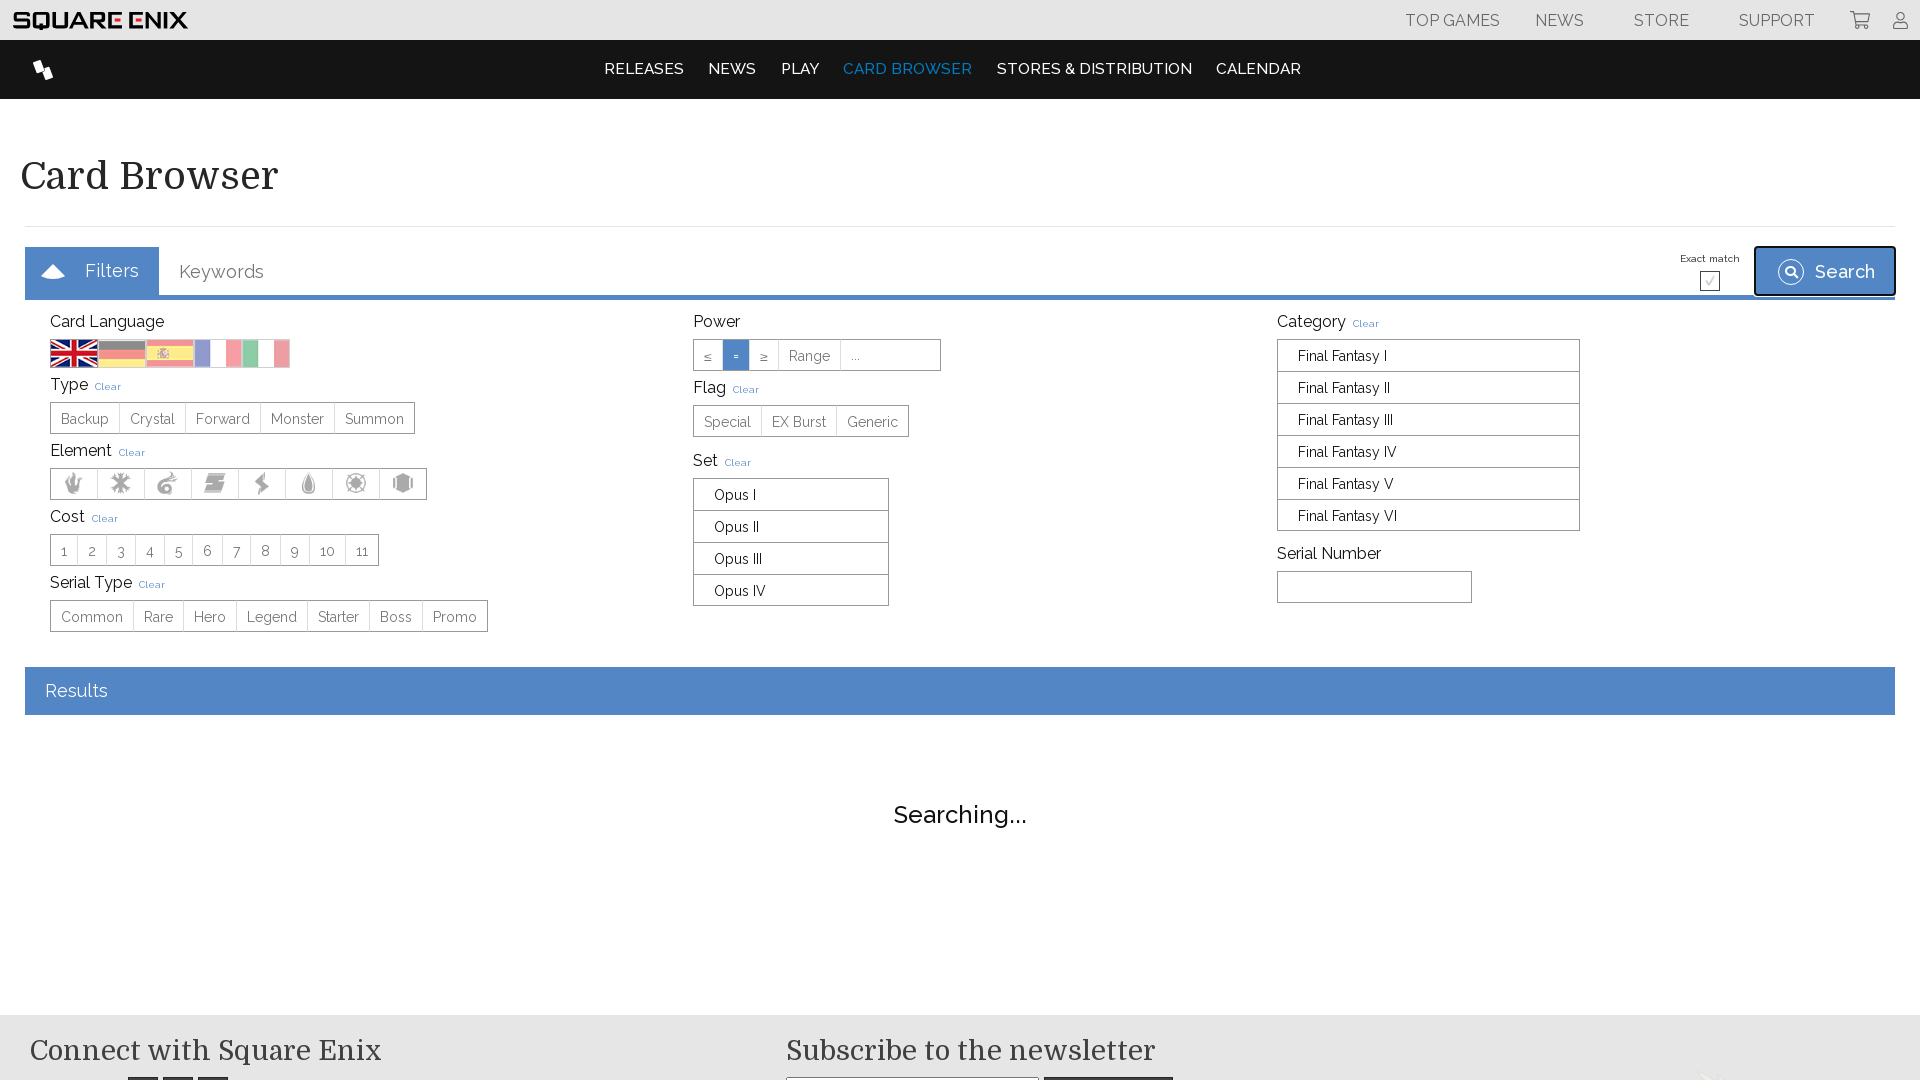

Waited 3 seconds for search results to load
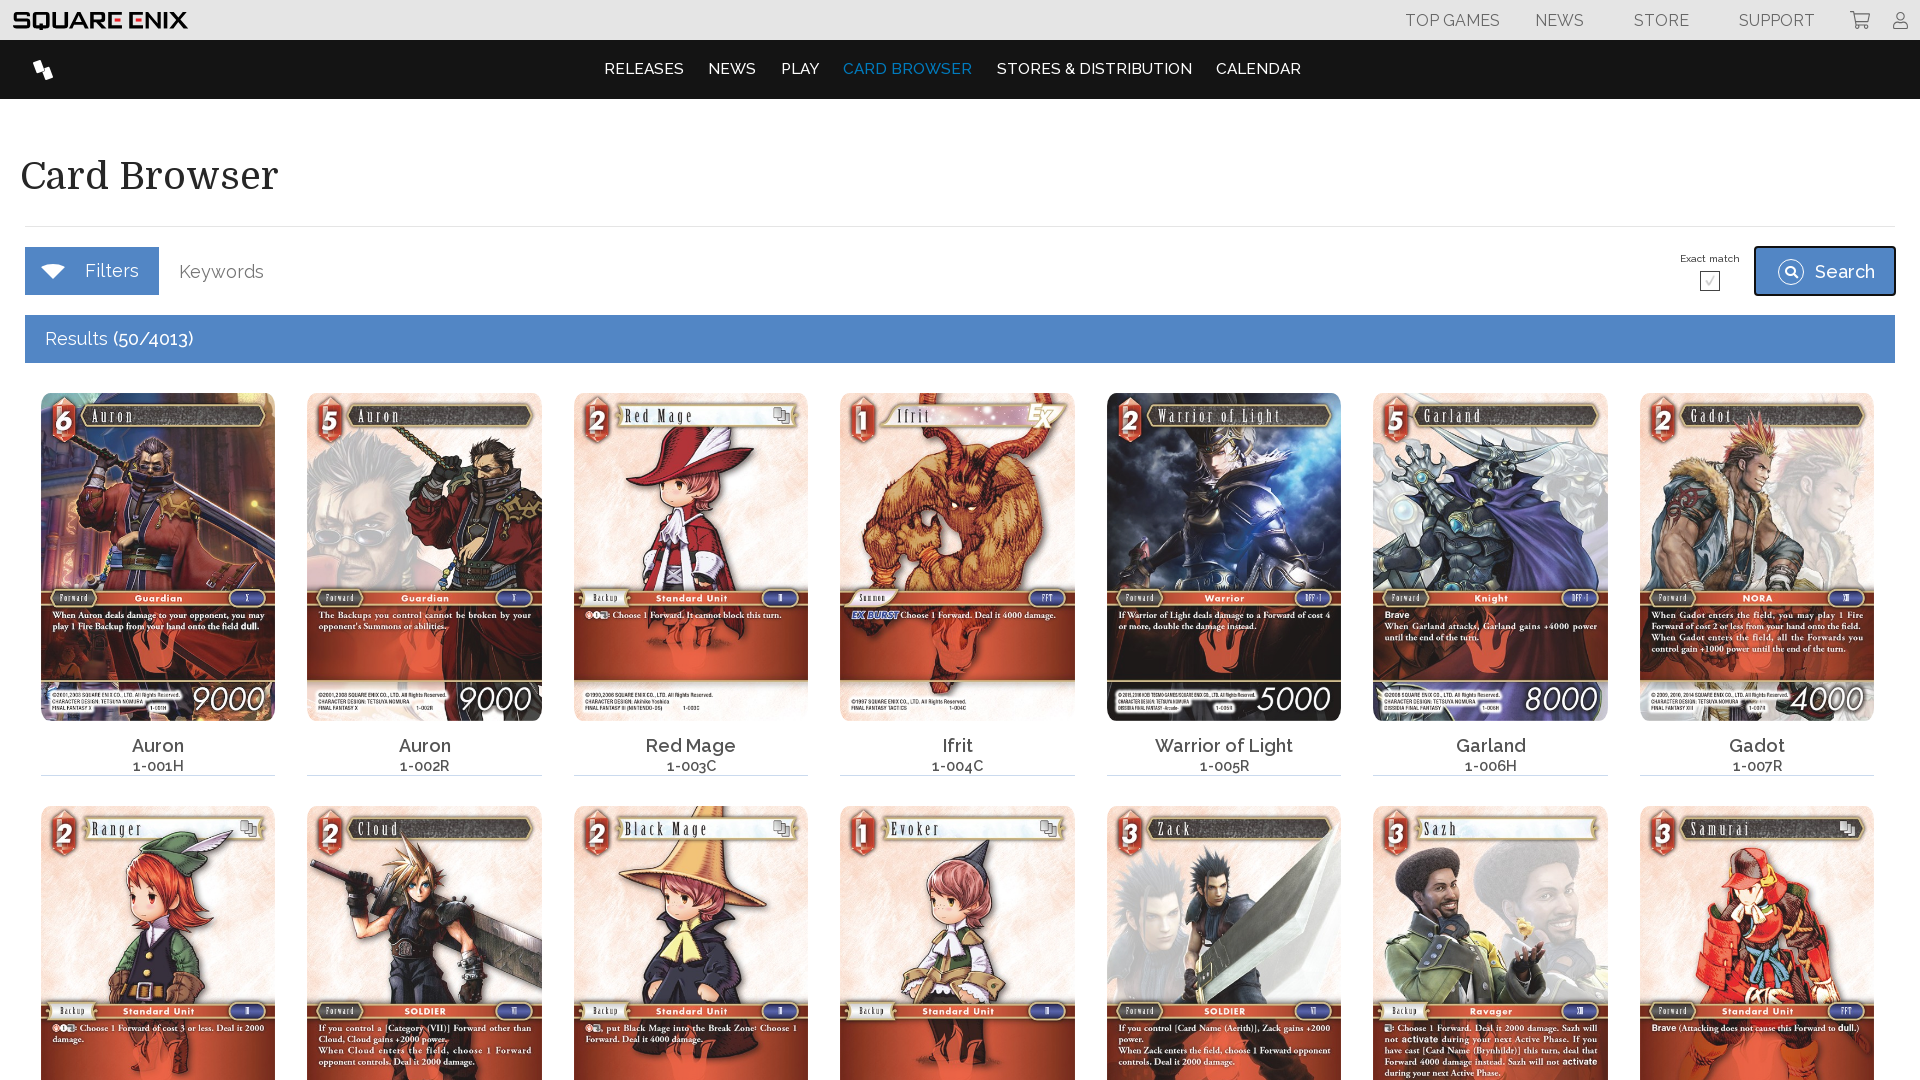

First card result element became visible
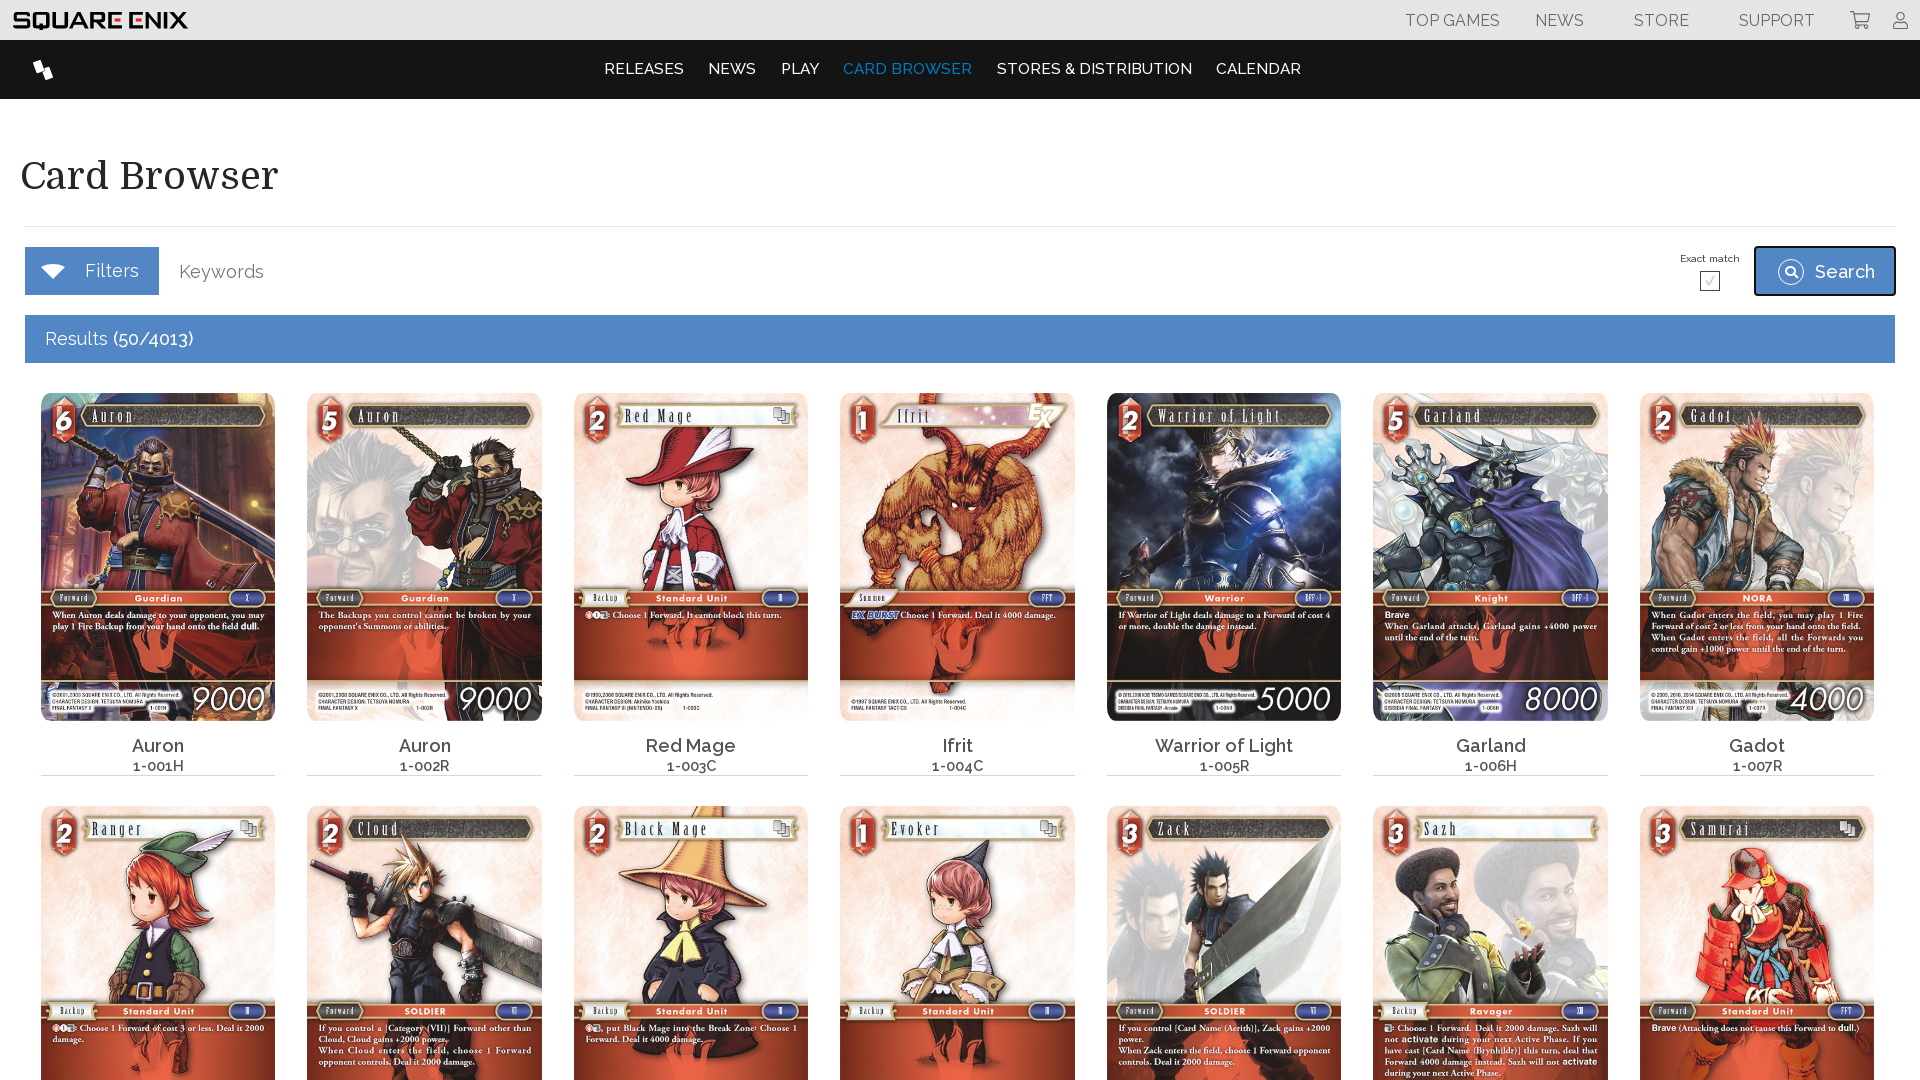

Clicked on the first card result at (158, 580) on xpath=//*[@id="browser"]/div[3]/div[2]
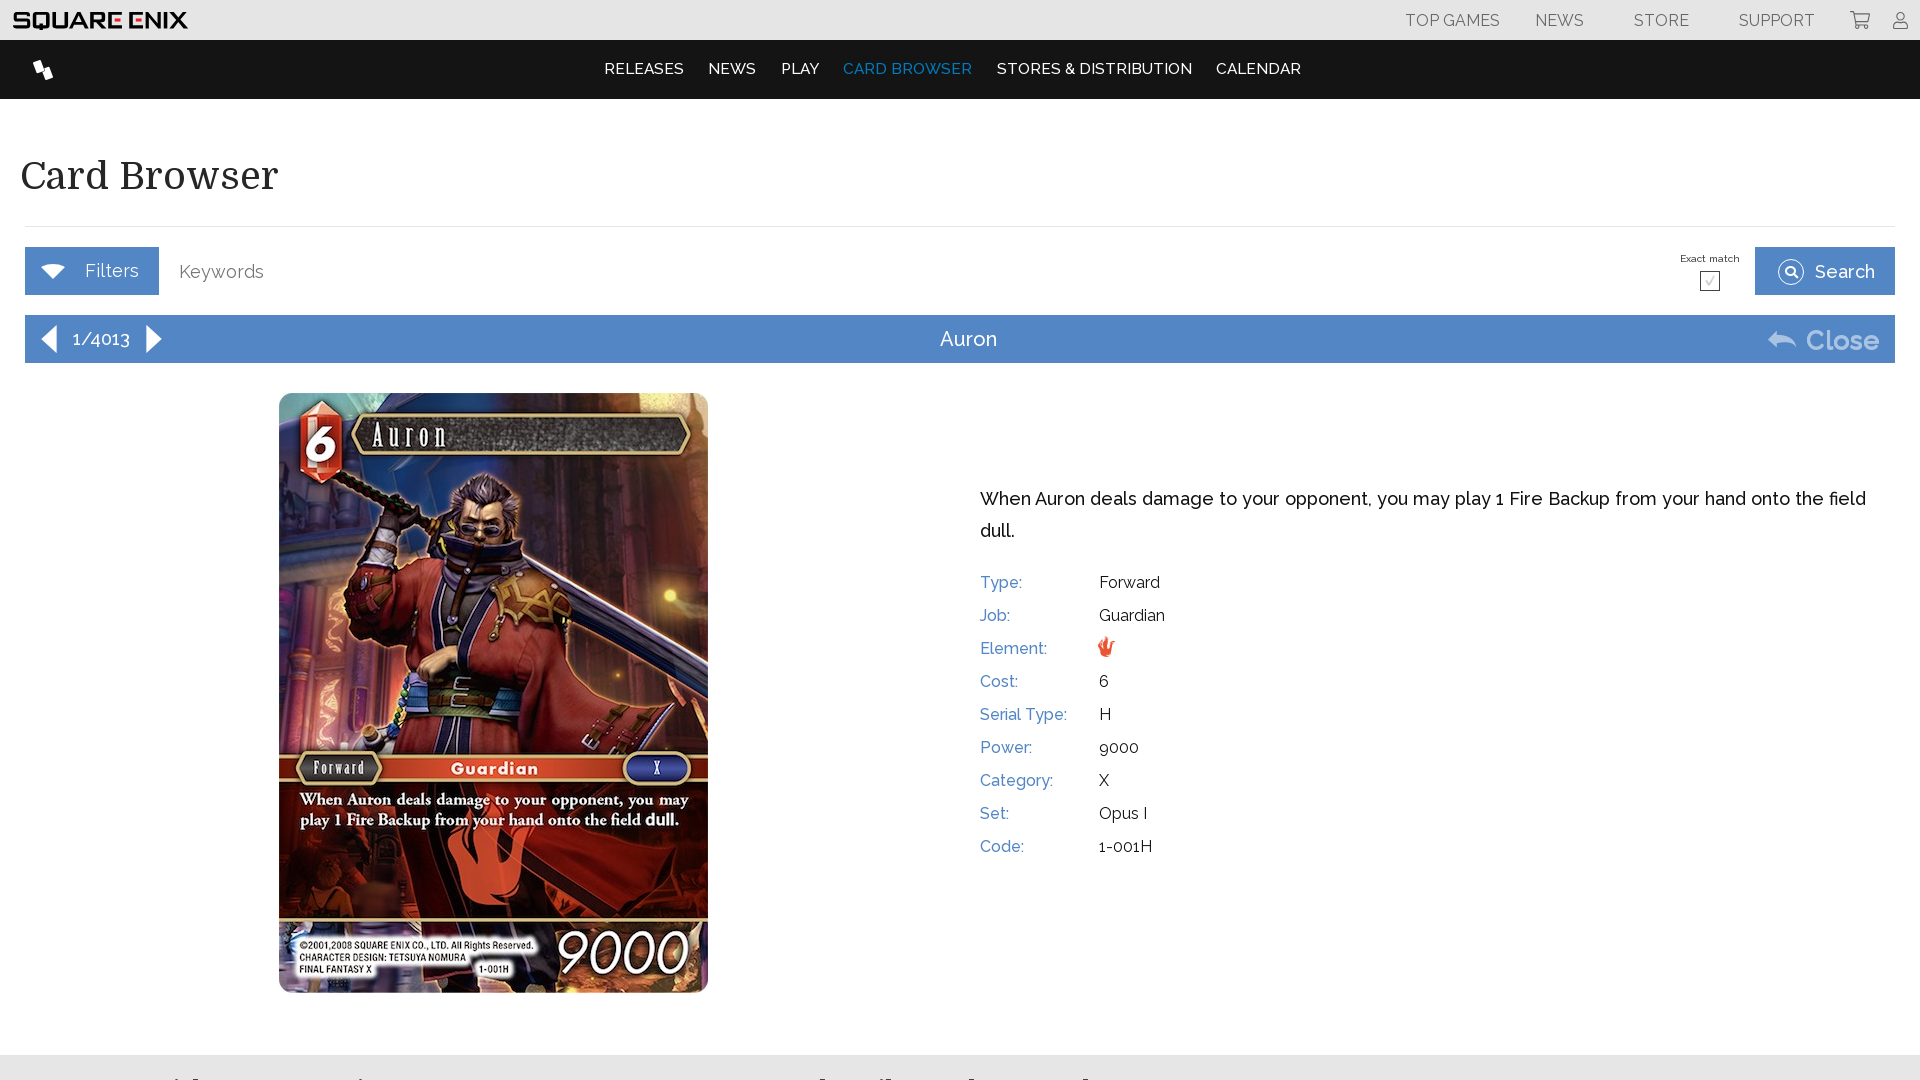

Card detail view loaded with next button visible
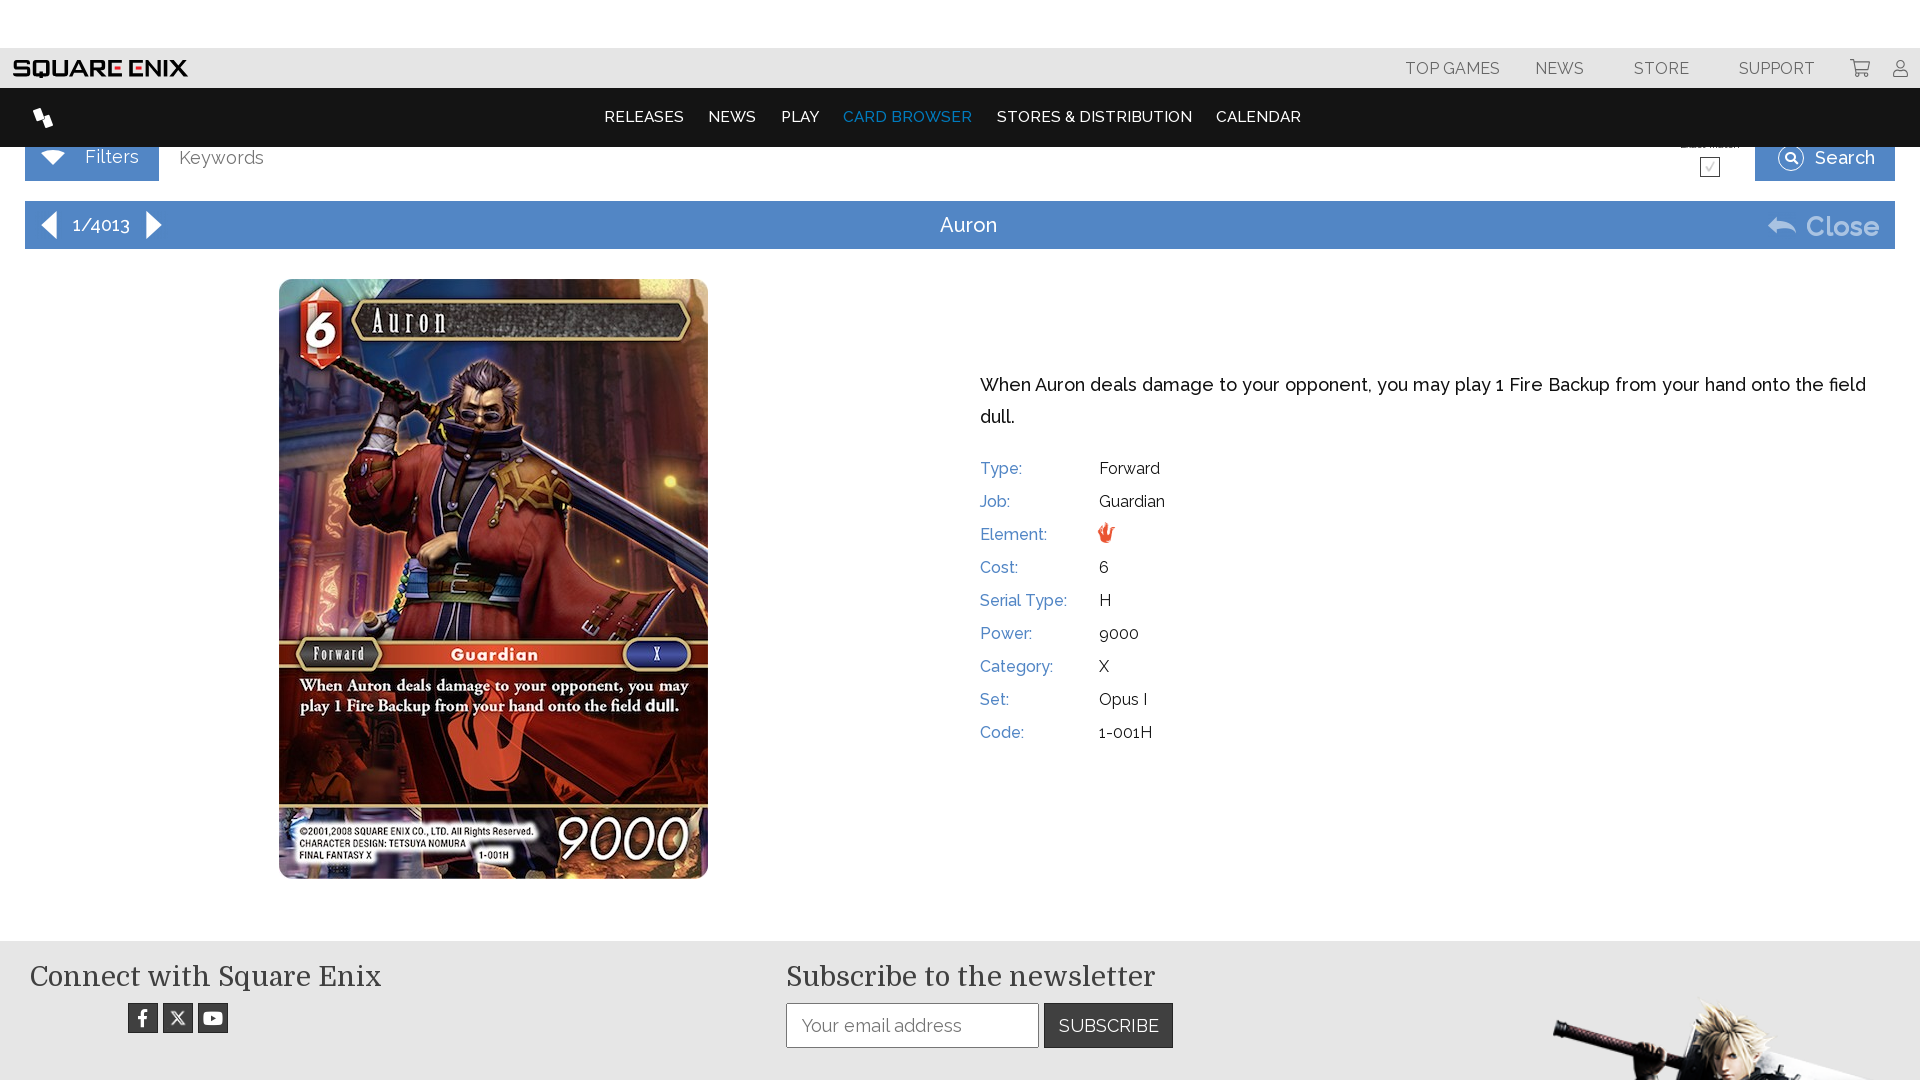

Clicked next button to navigate to card 2 at (154, 144) on xpath=//*[@id="browser"]/div[4]/div[1]/span[3]
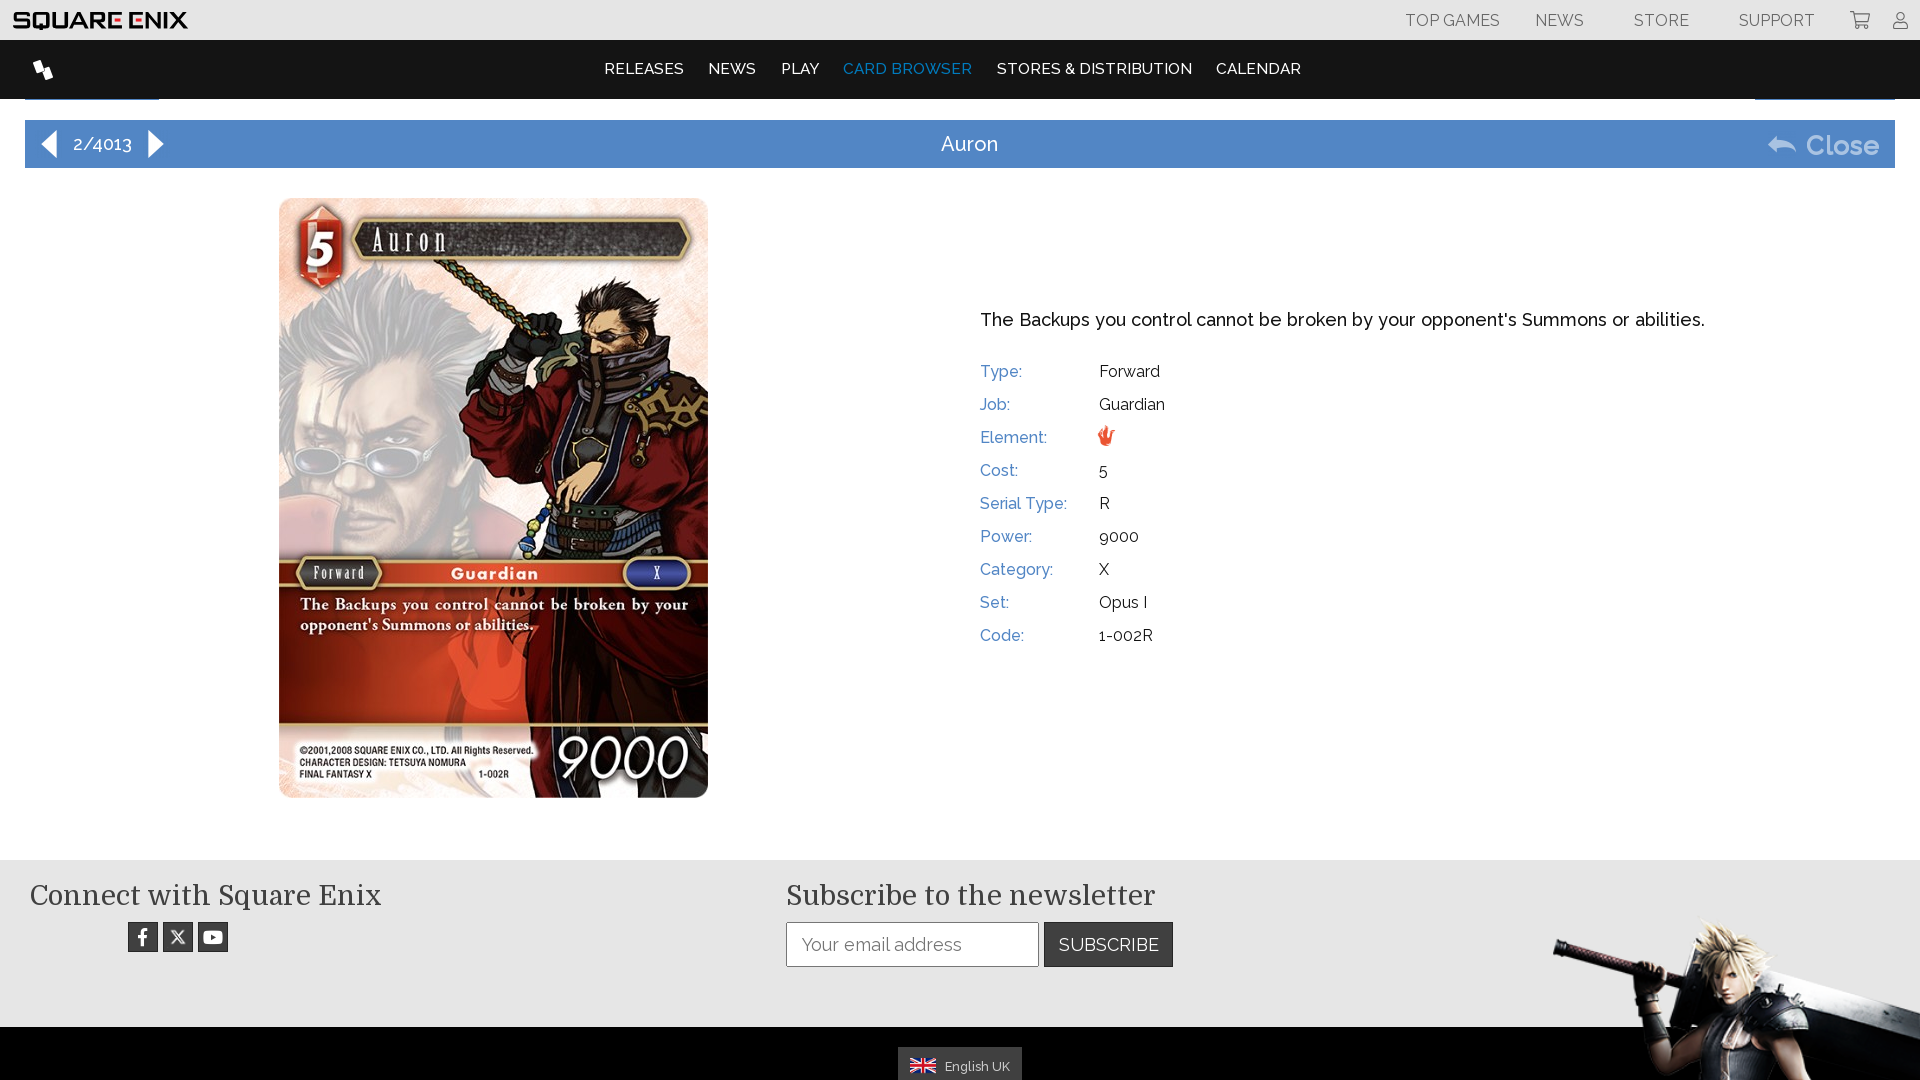

Waited 500ms for card to load
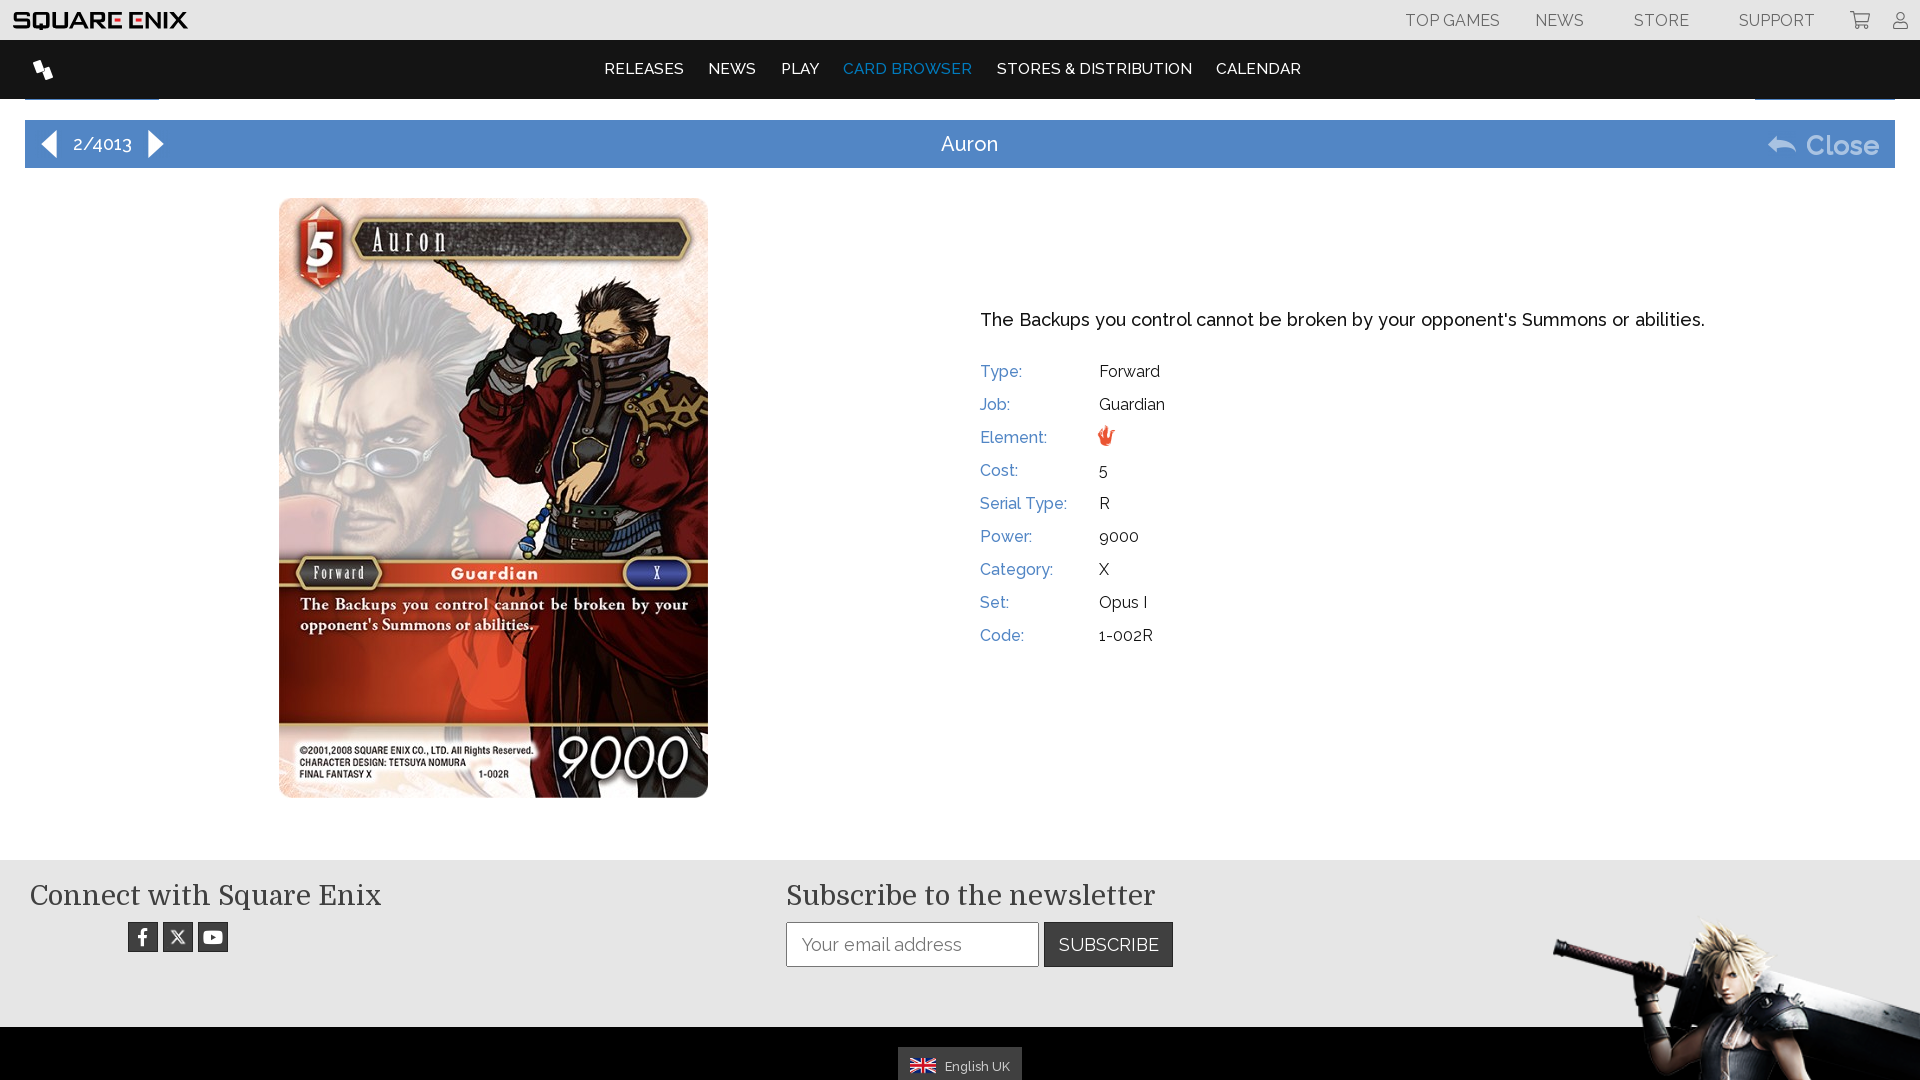

Clicked next button to navigate to card 3 at (156, 144) on xpath=//*[@id="browser"]/div[4]/div[1]/span[3]
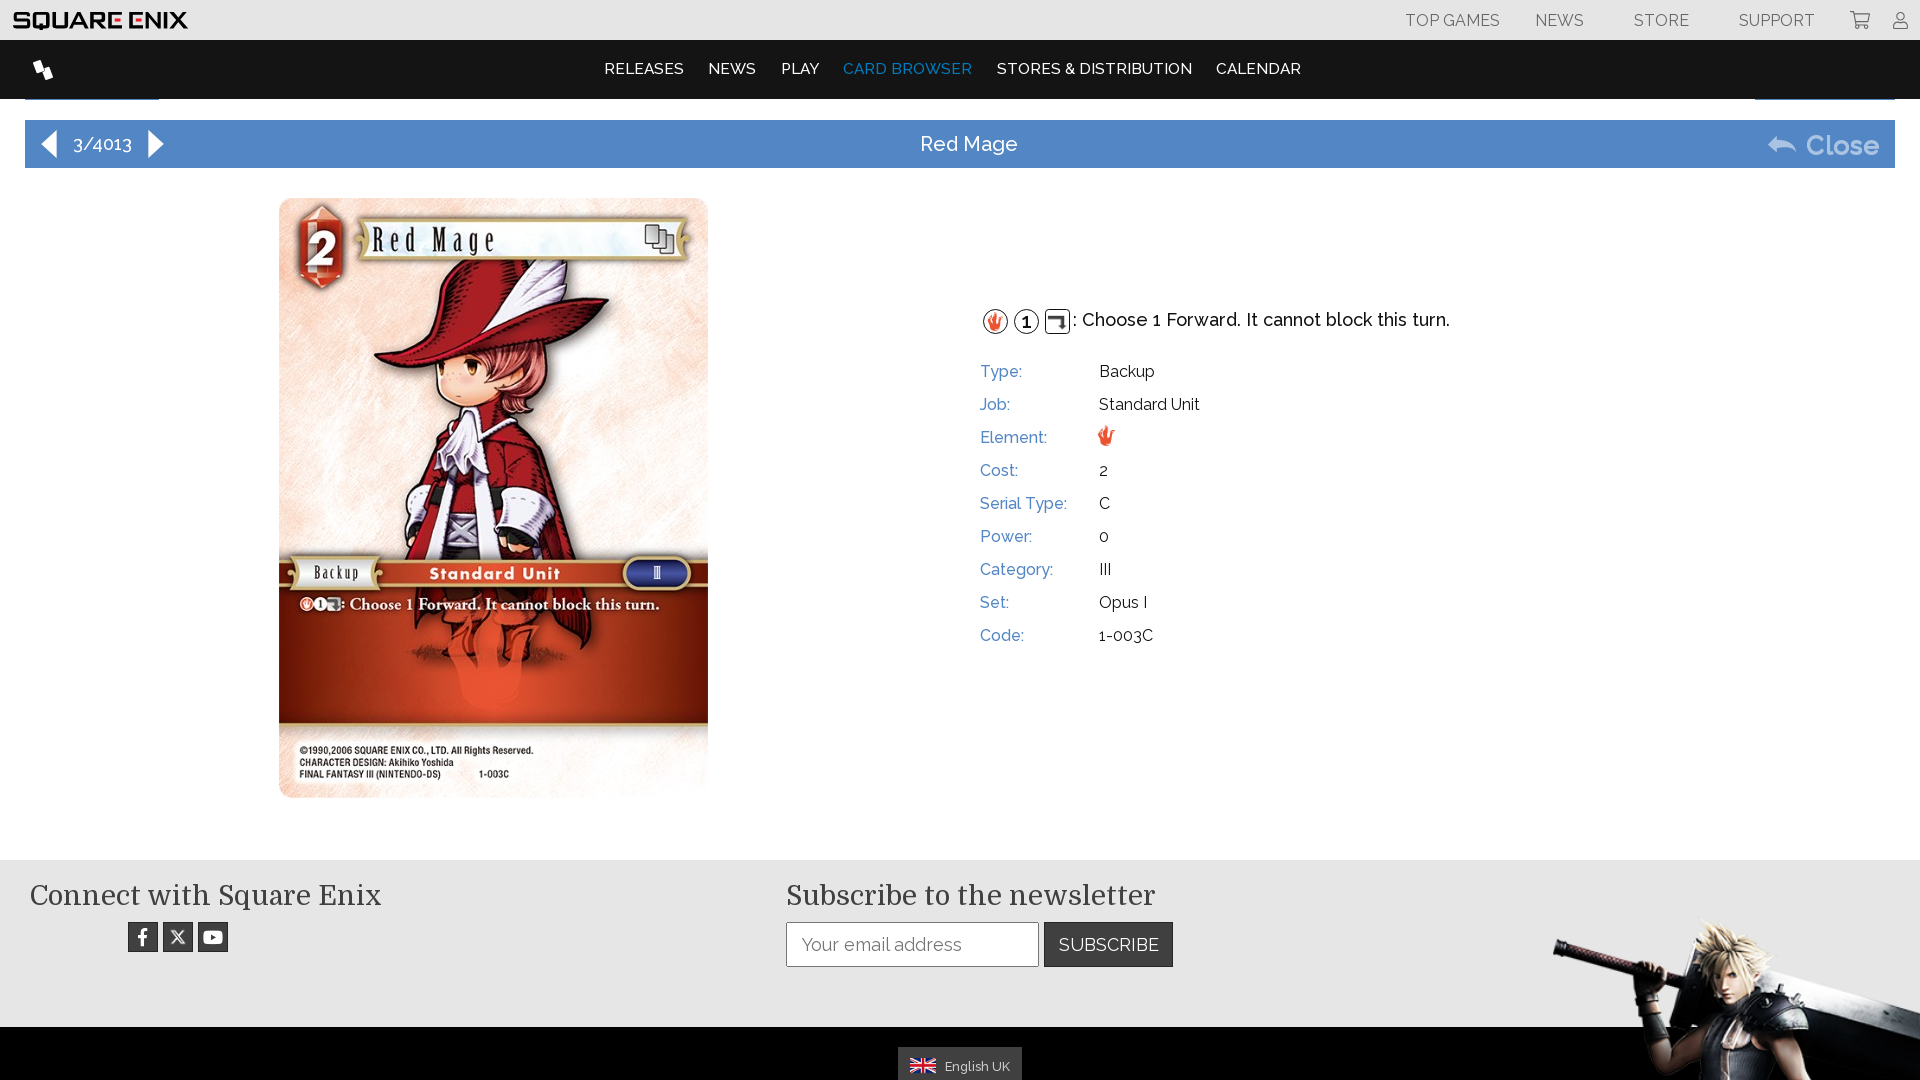

Waited 500ms for card to load
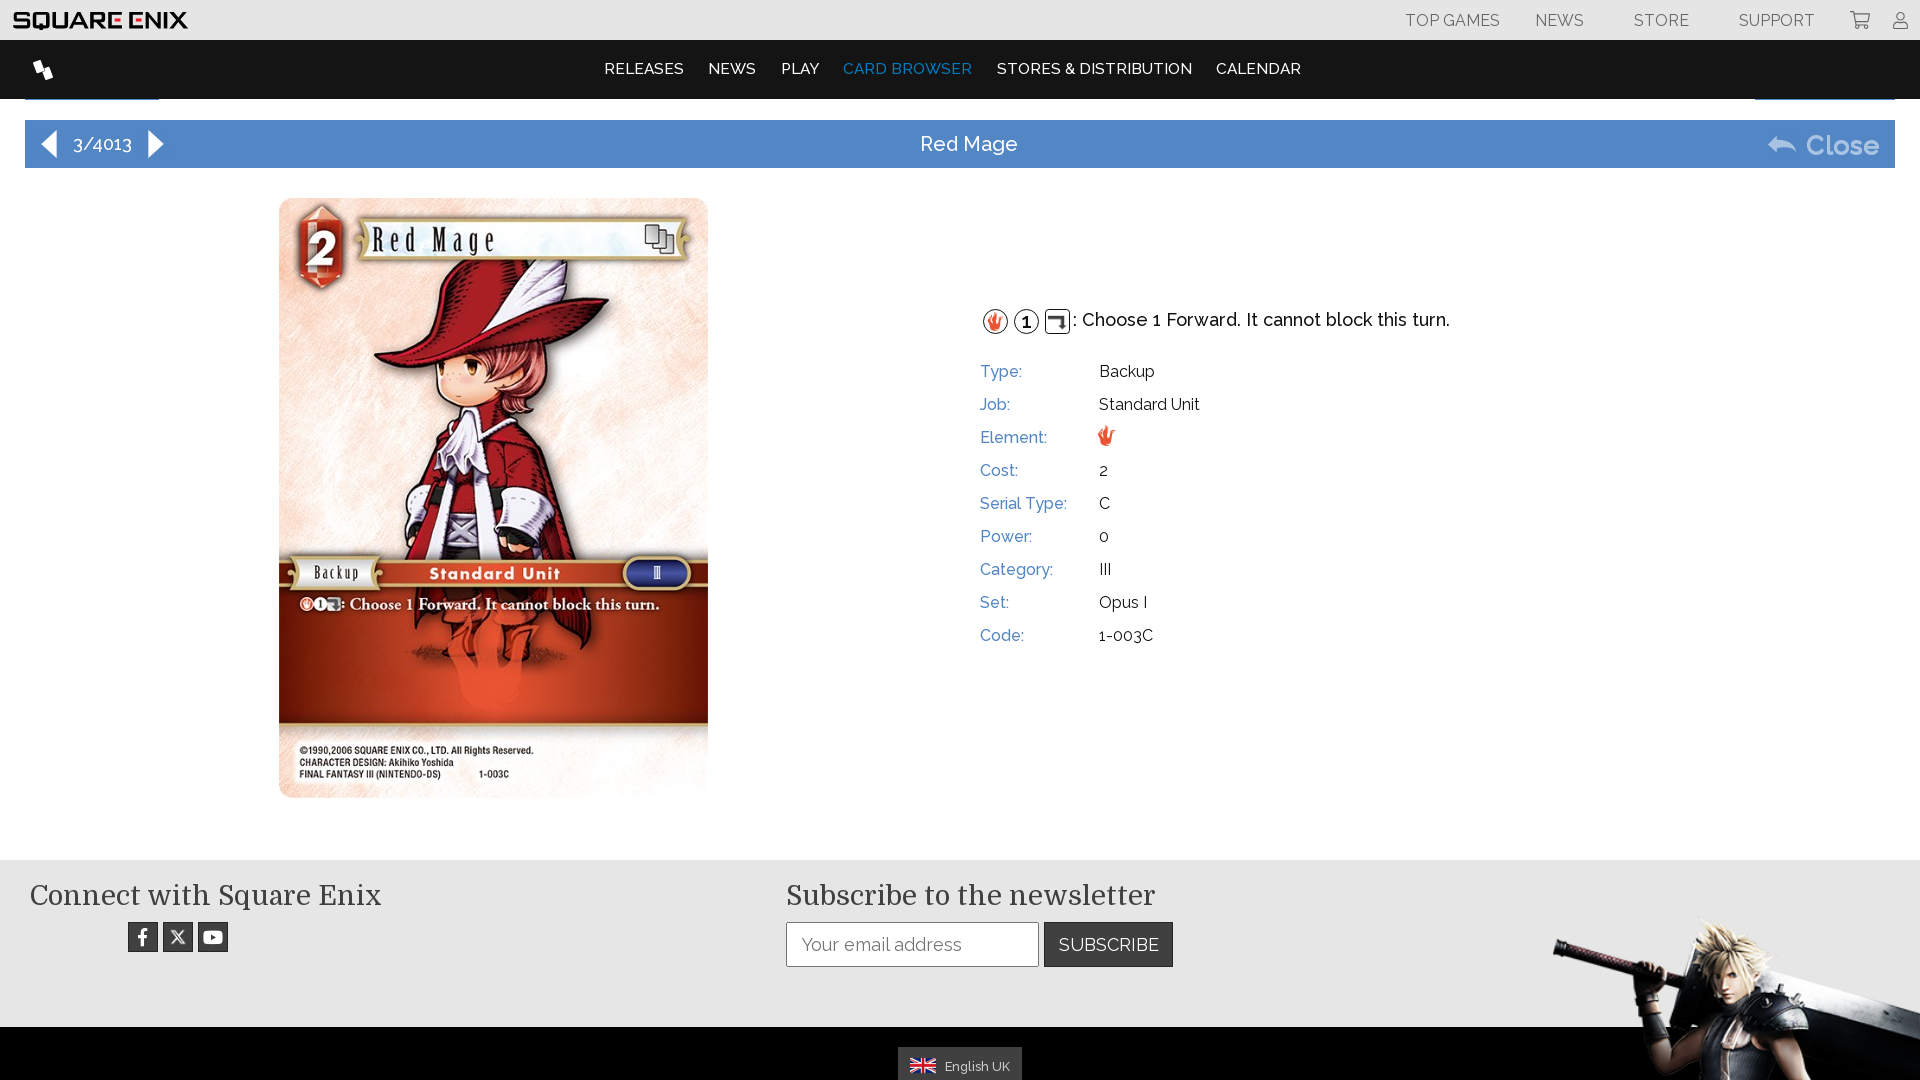

Clicked next button to navigate to card 4 at (156, 144) on xpath=//*[@id="browser"]/div[4]/div[1]/span[3]
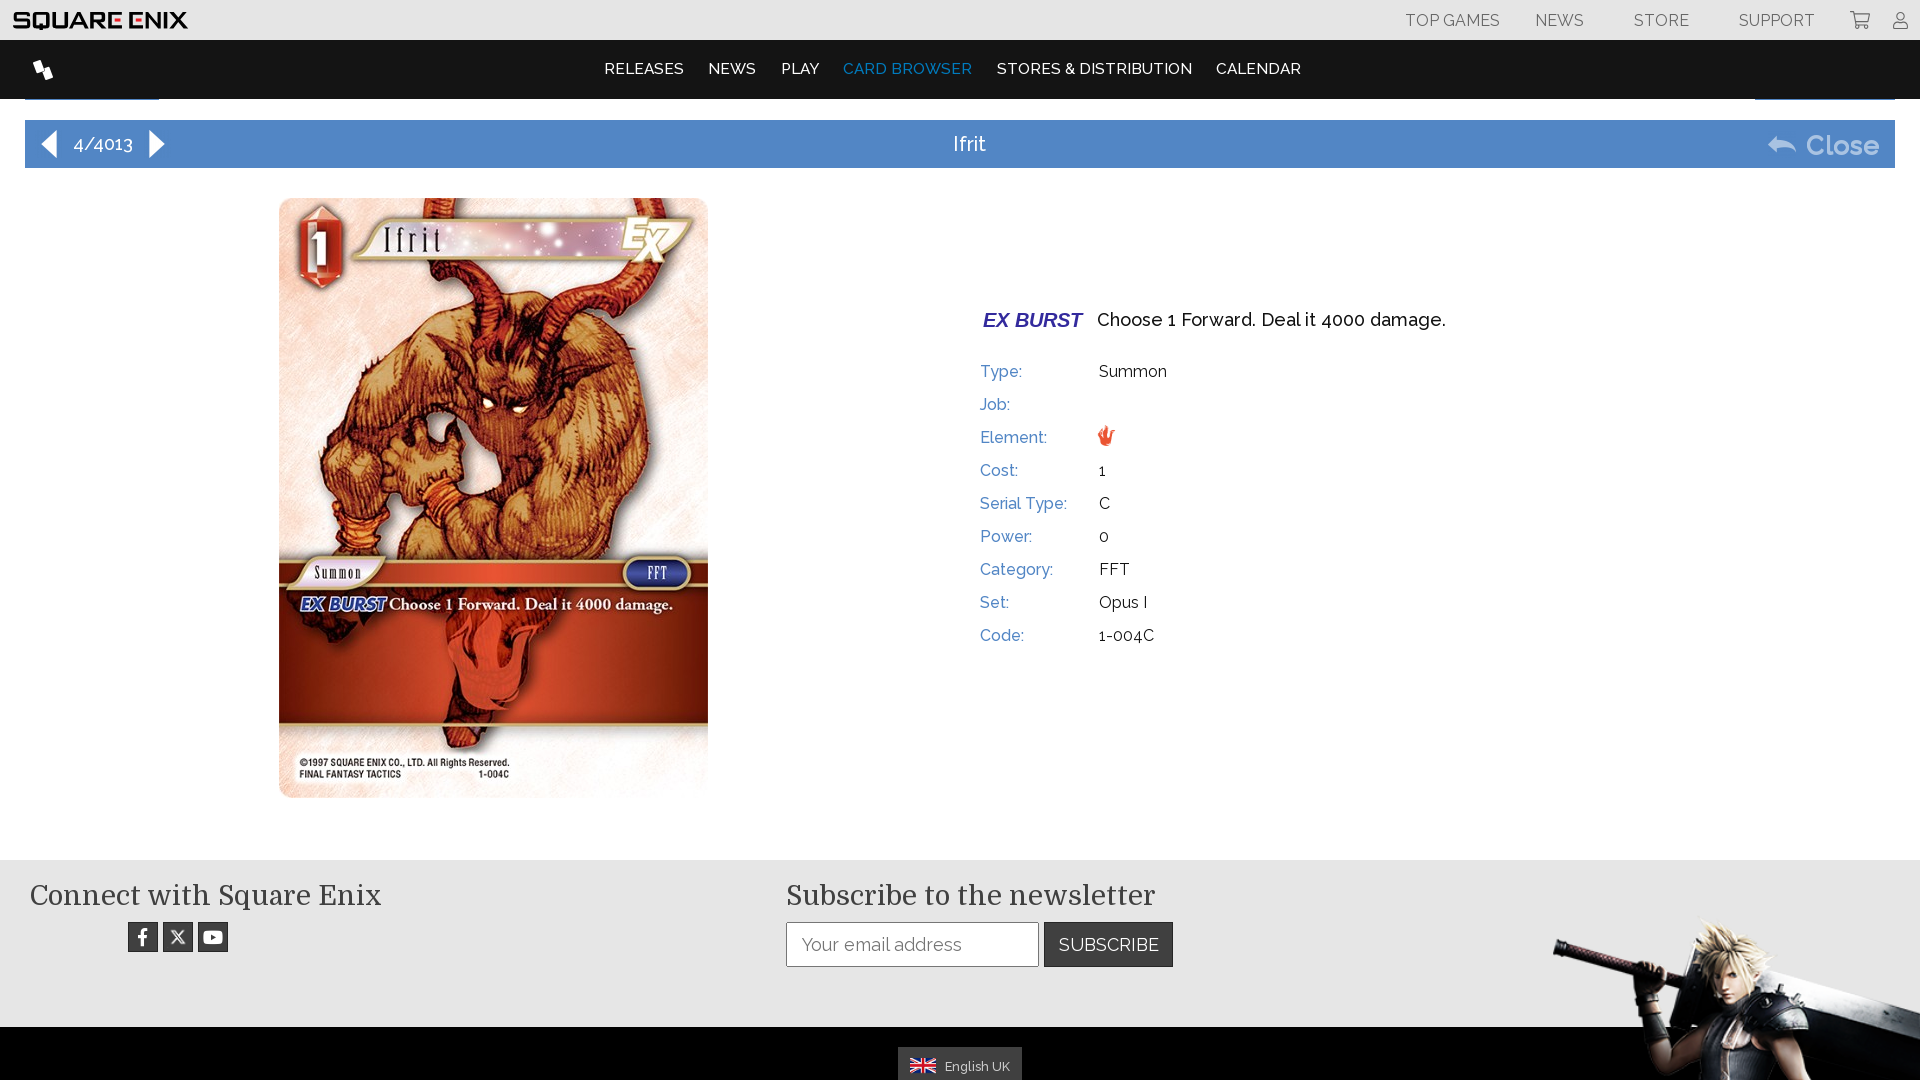

Waited 500ms for card to load
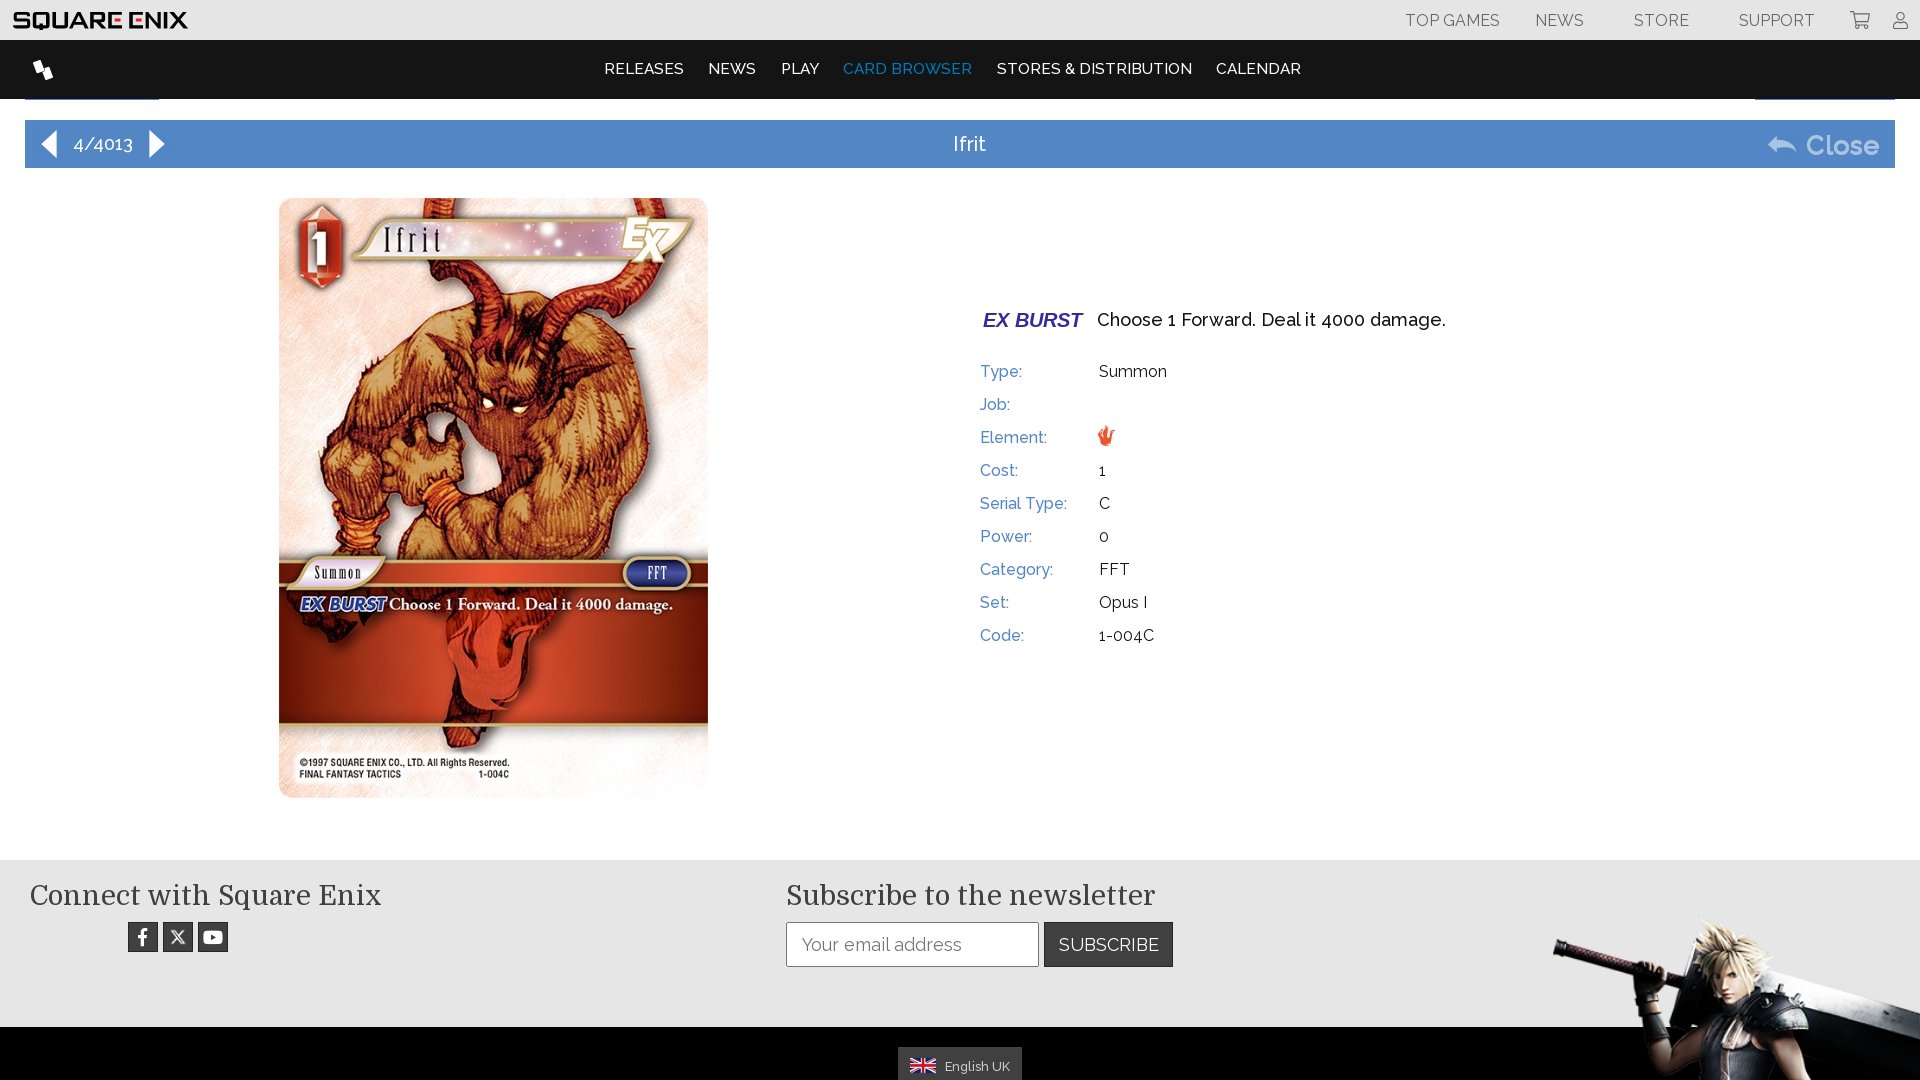

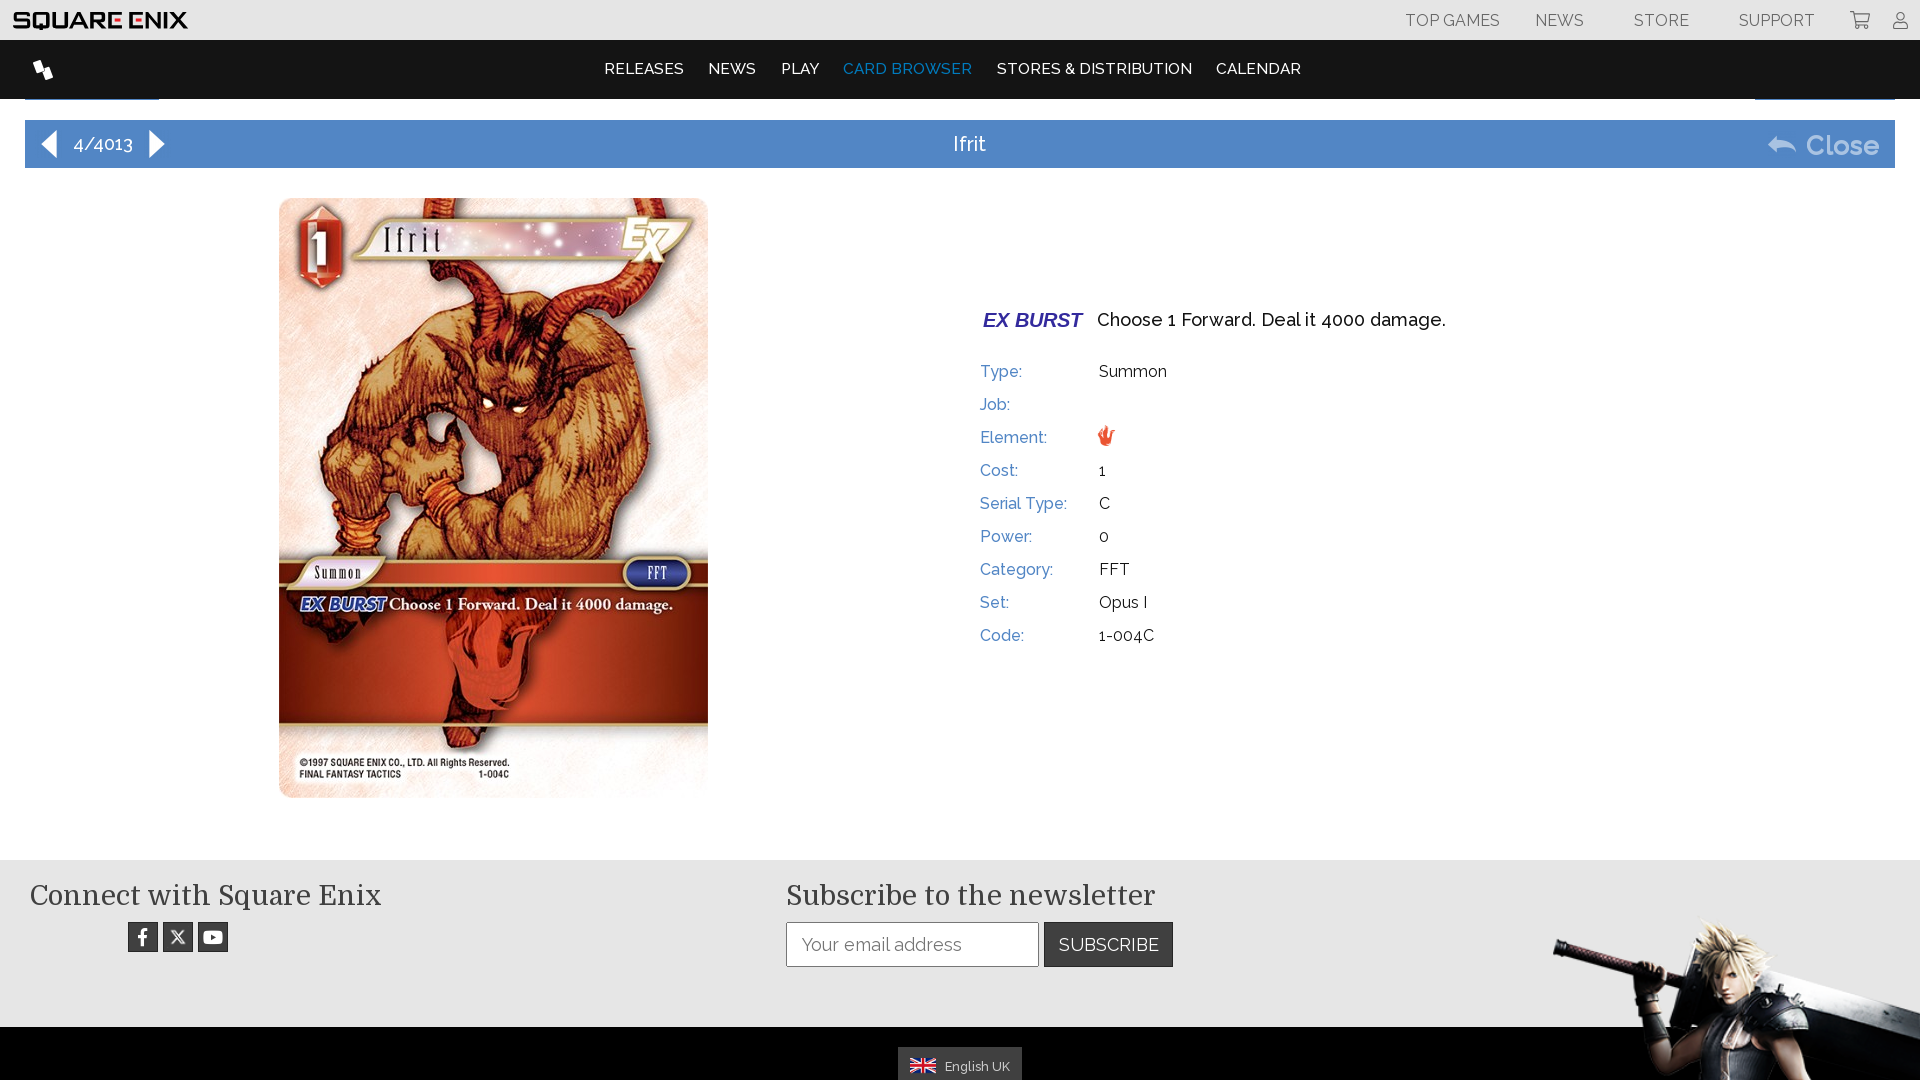